Navigates to the NPB (Nippon Professional Baseball) official website and verifies the page loads correctly by checking the page title.

Starting URL: https://npb.jp/

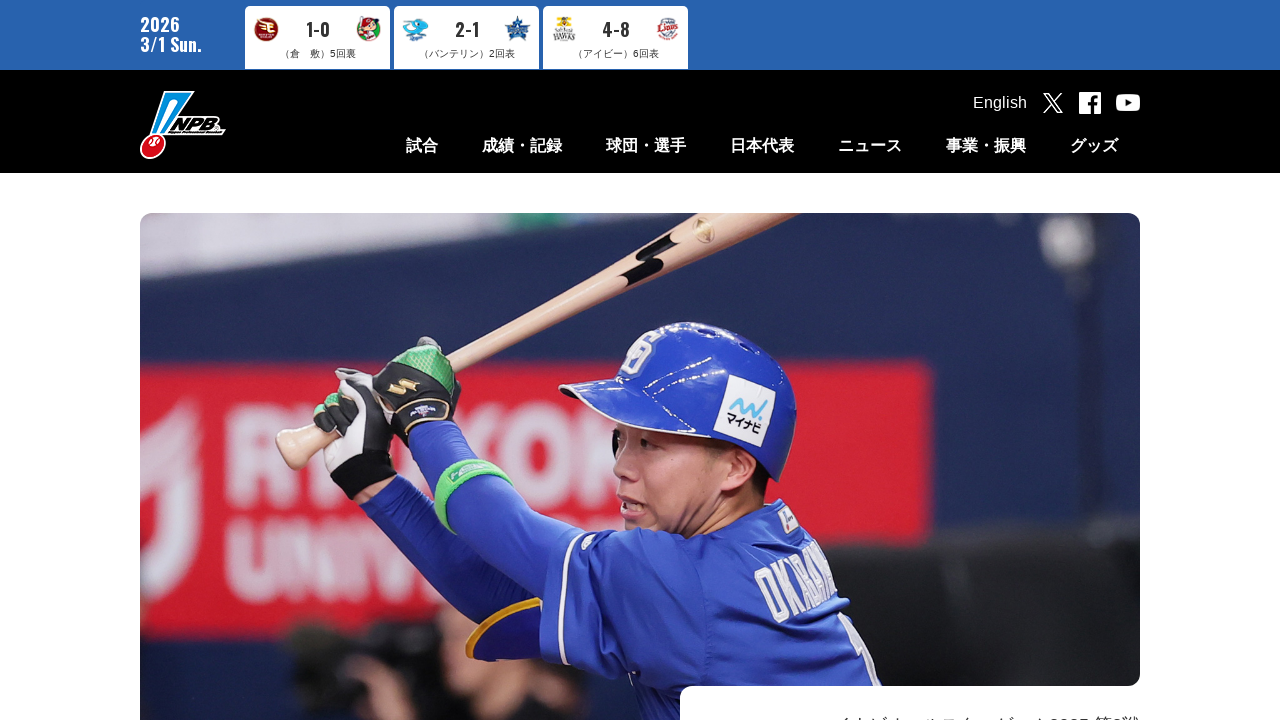

Verified page title matches 'NPB.jp 日本野球機構'
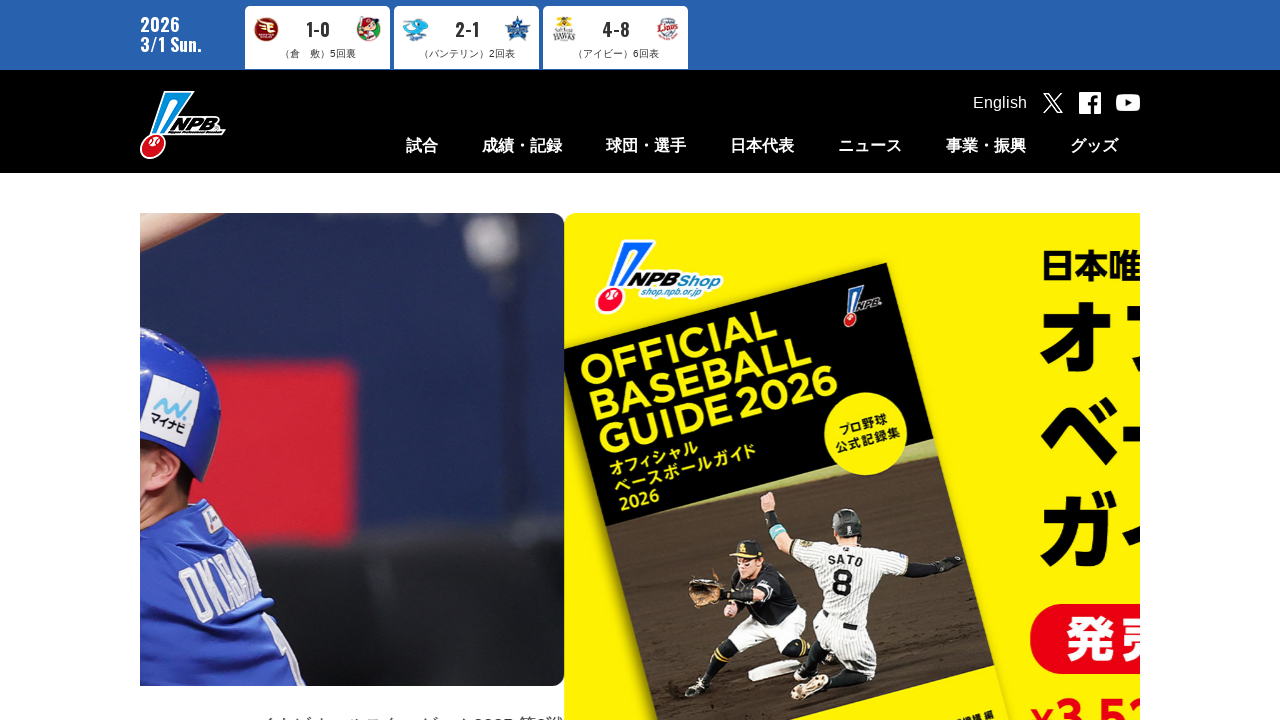

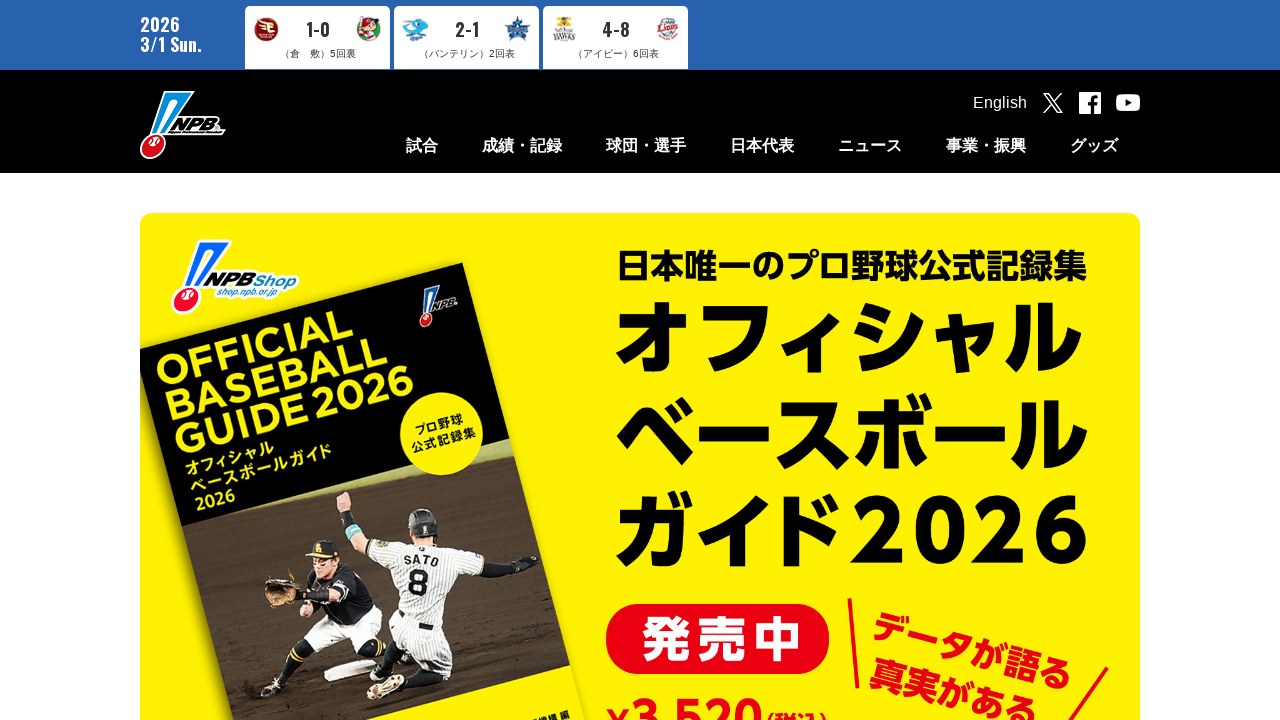